Tests navigation on Edureka website by clicking on Courses link and using keyboard navigation (tab and arrow keys) to explore the page

Starting URL: https://www.edureka.co/

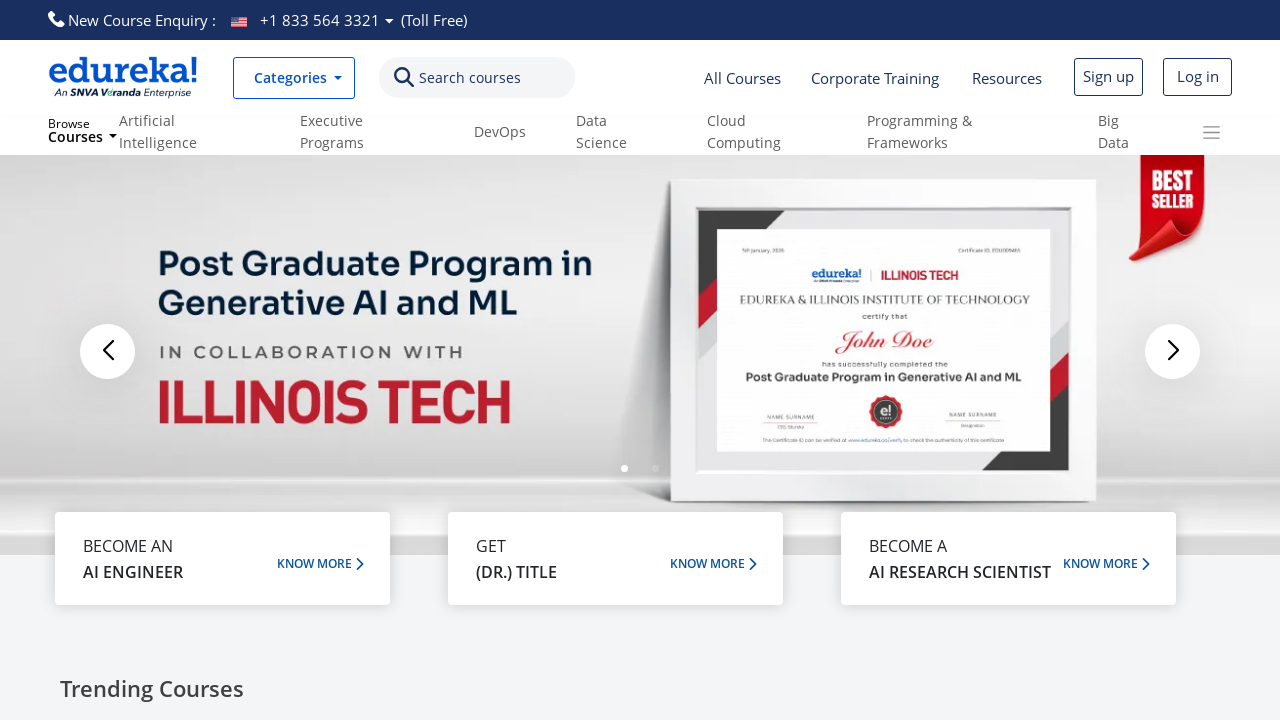

Clicked on Courses link at (470, 78) on text=Courses
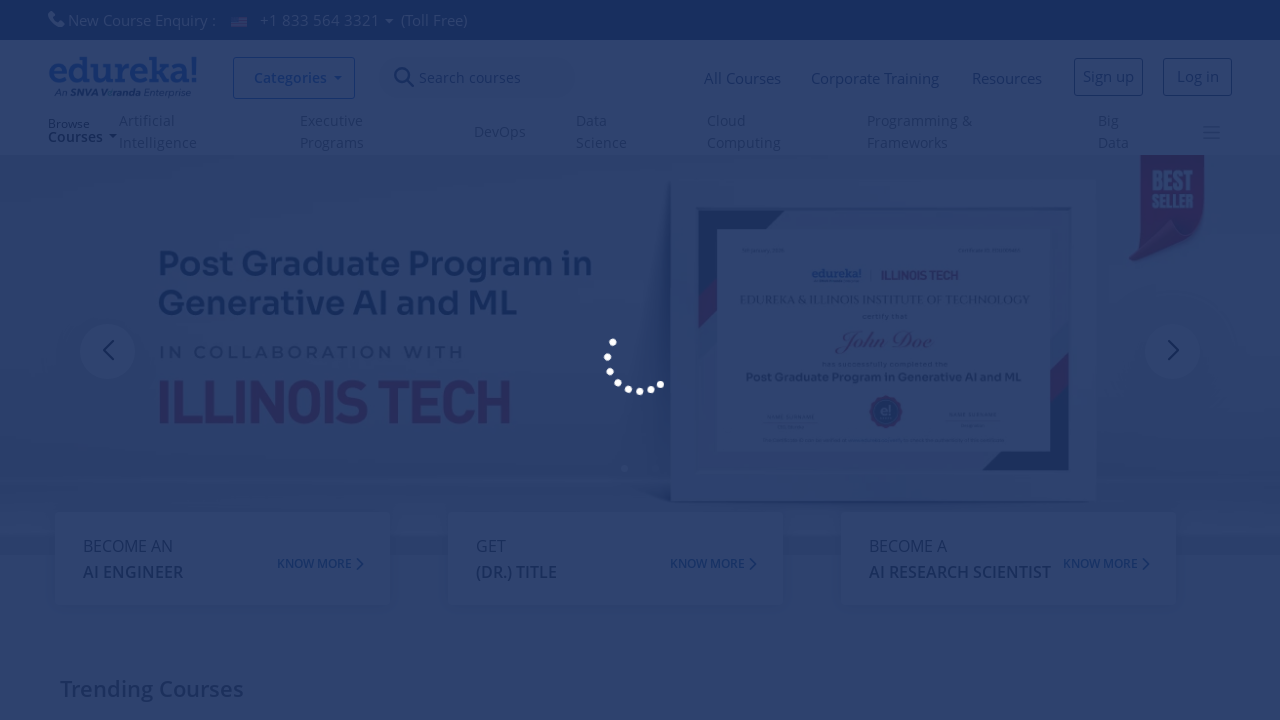

Waited 2 seconds for page to respond
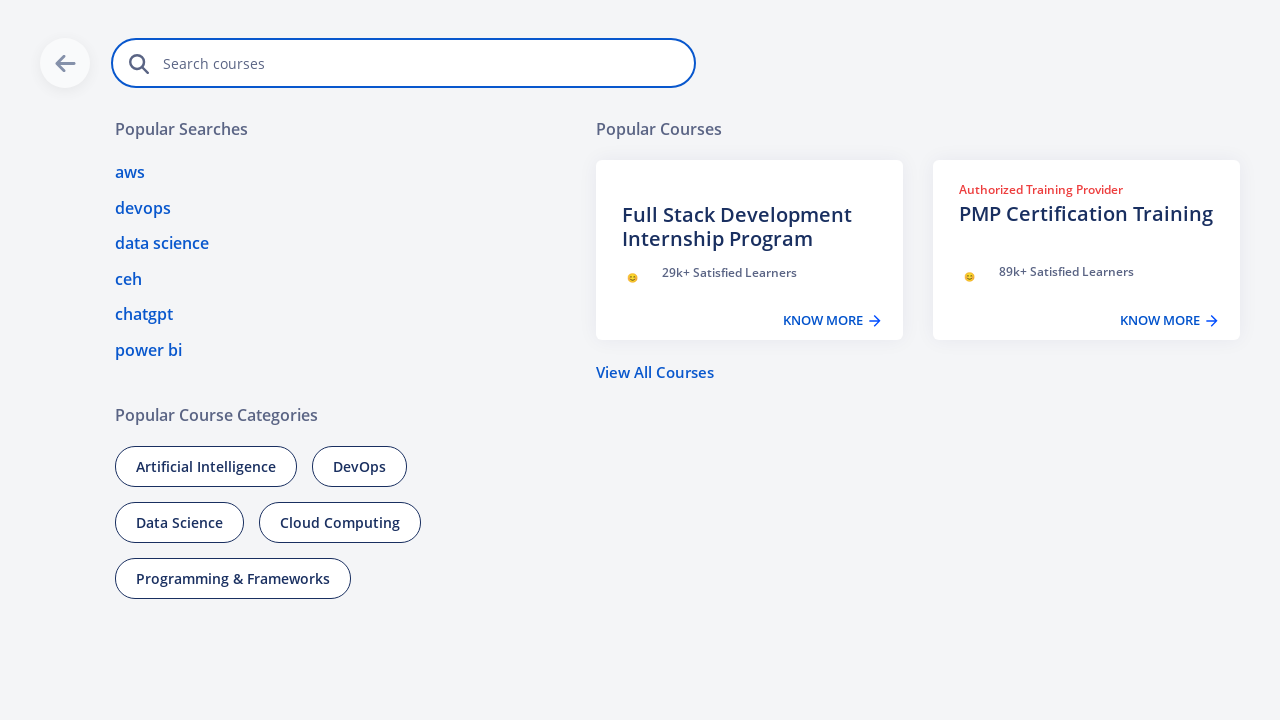

Pressed ArrowDown key to navigate down
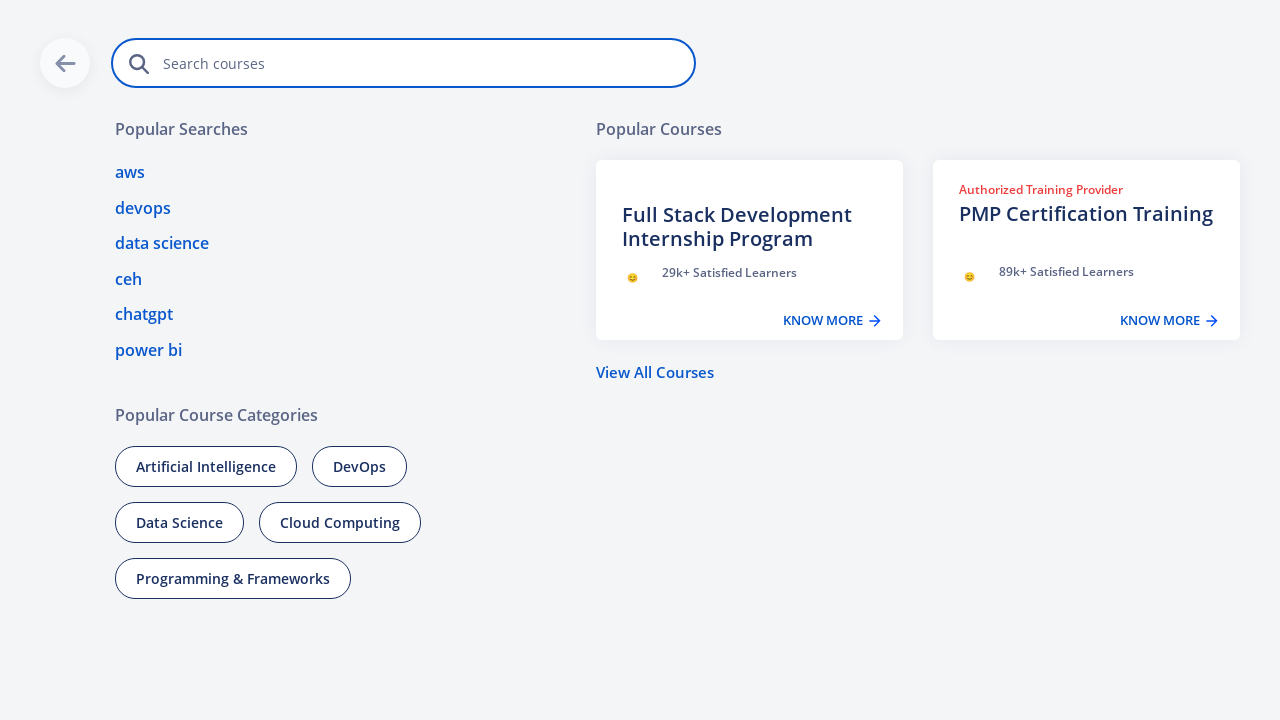

Pressed Tab key to navigate to next element
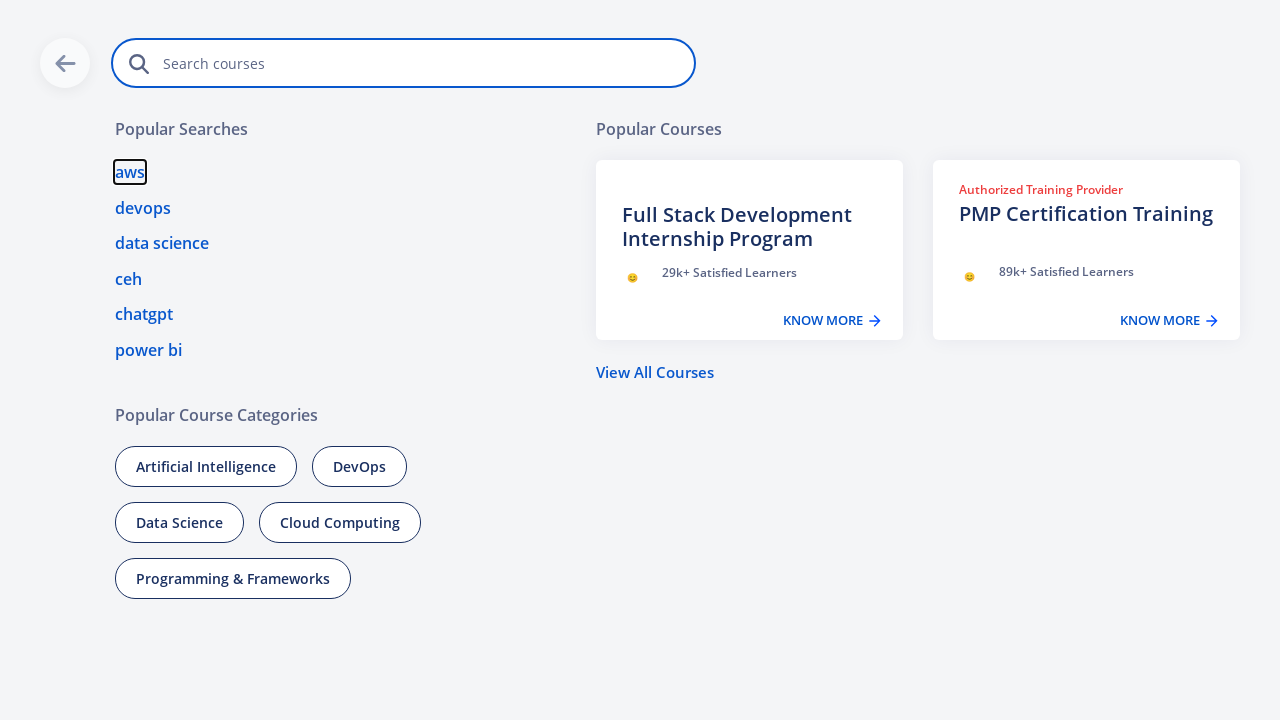

Waited 2 seconds for page to update
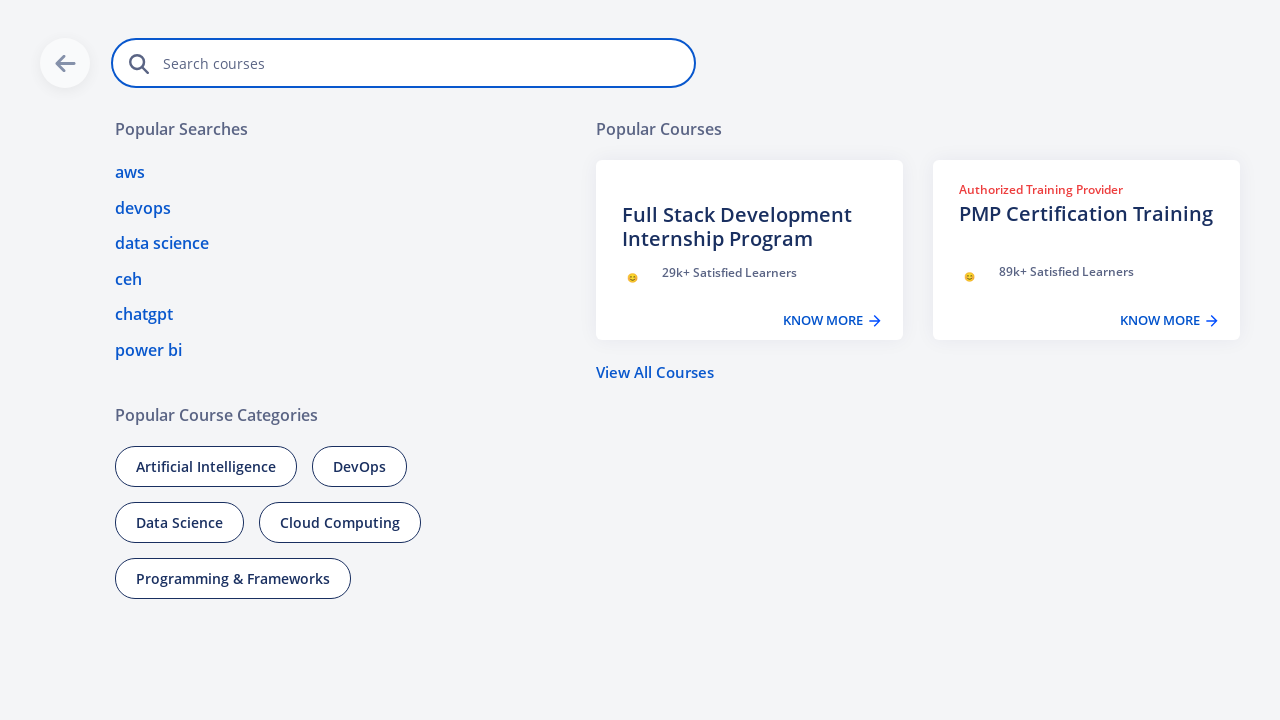

Pressed Tab key to navigate to next element
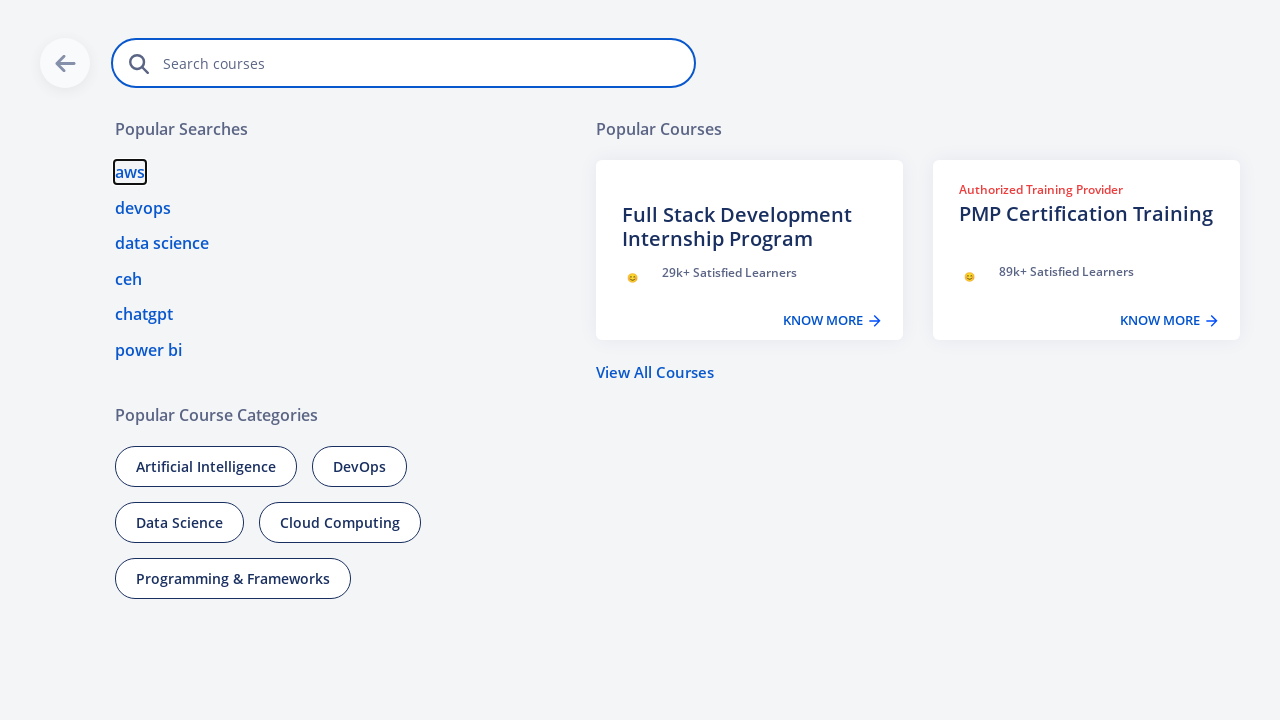

Pressed Tab key to navigate to next element
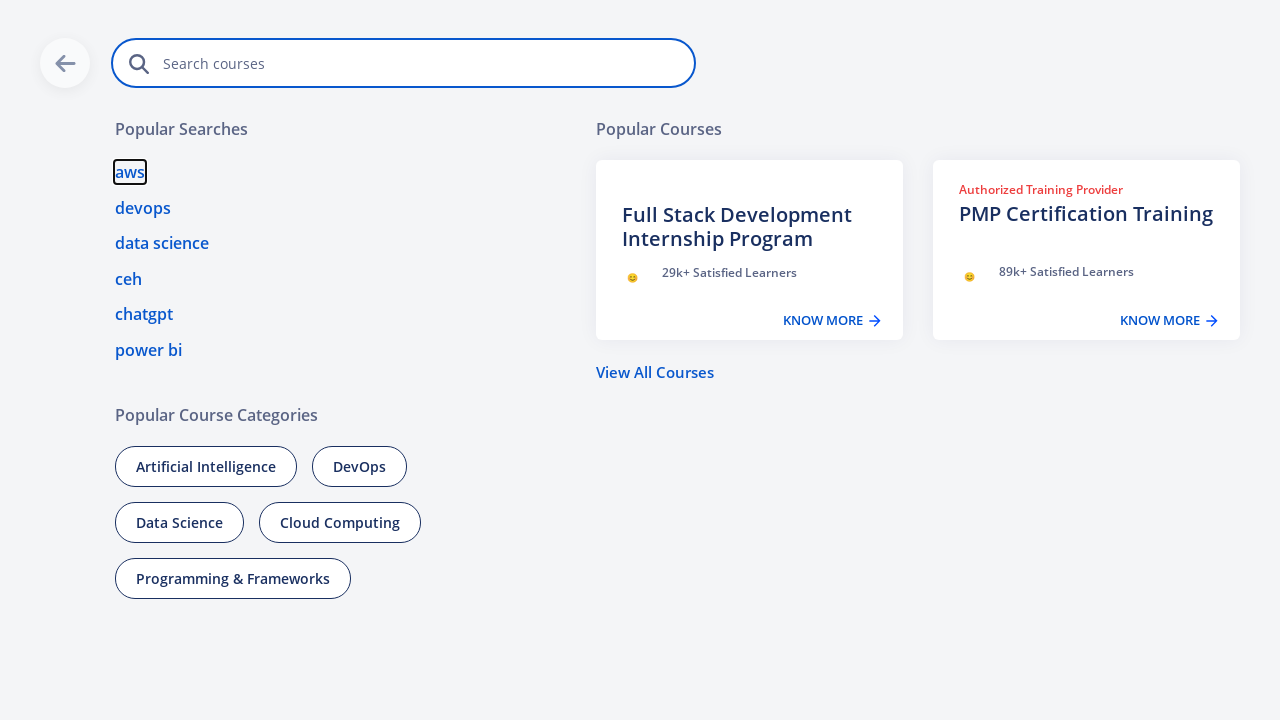

Waited 2 seconds for final page state
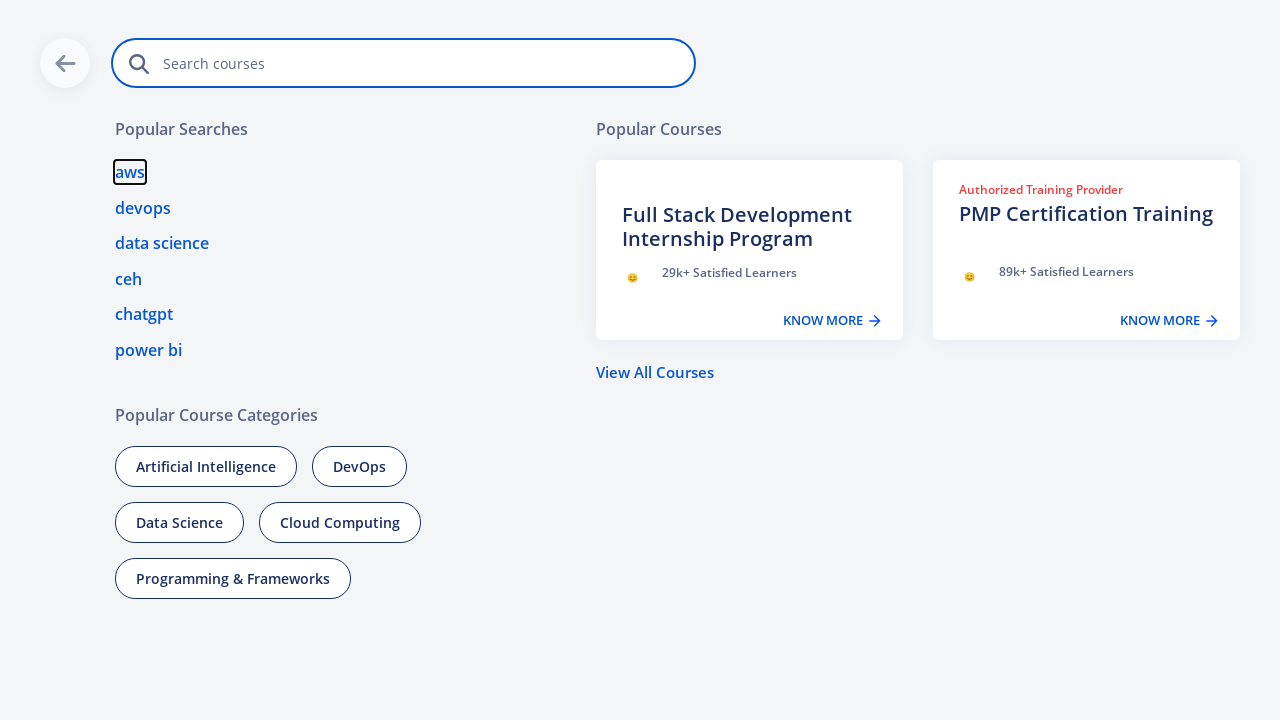

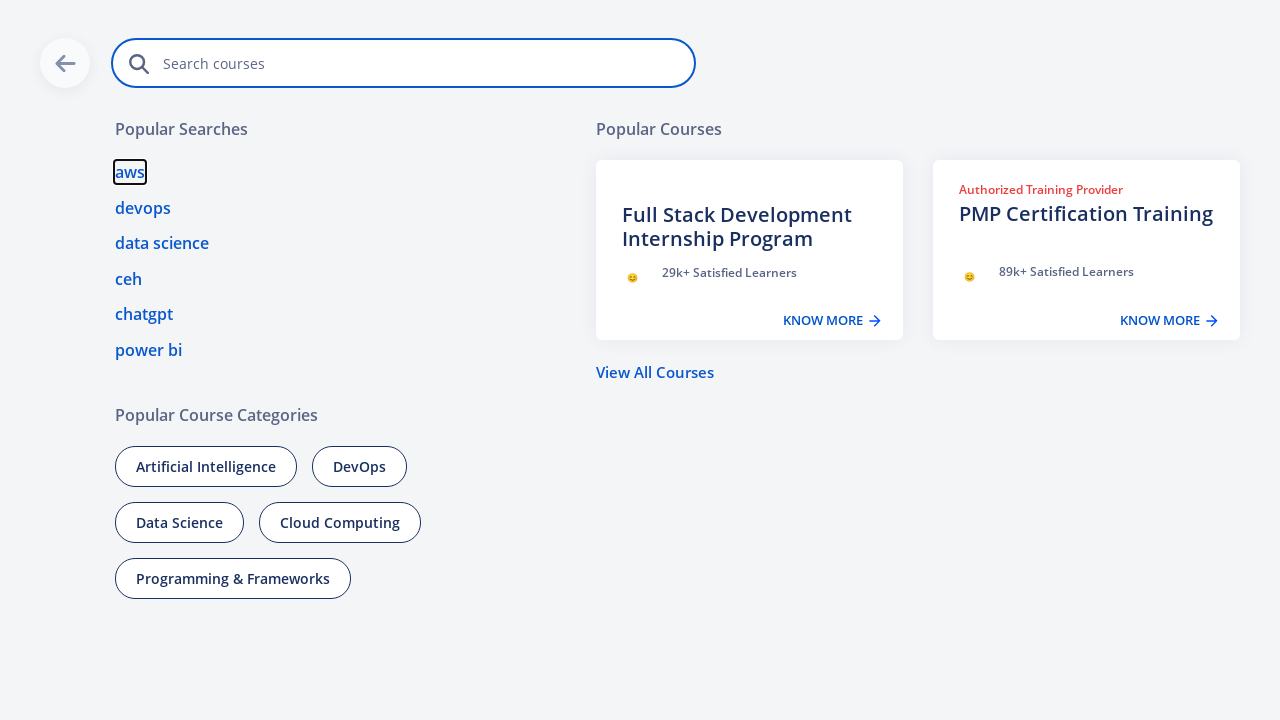